Tests navigation to the Forgot Password page and back

Starting URL: https://the-internet.herokuapp.com

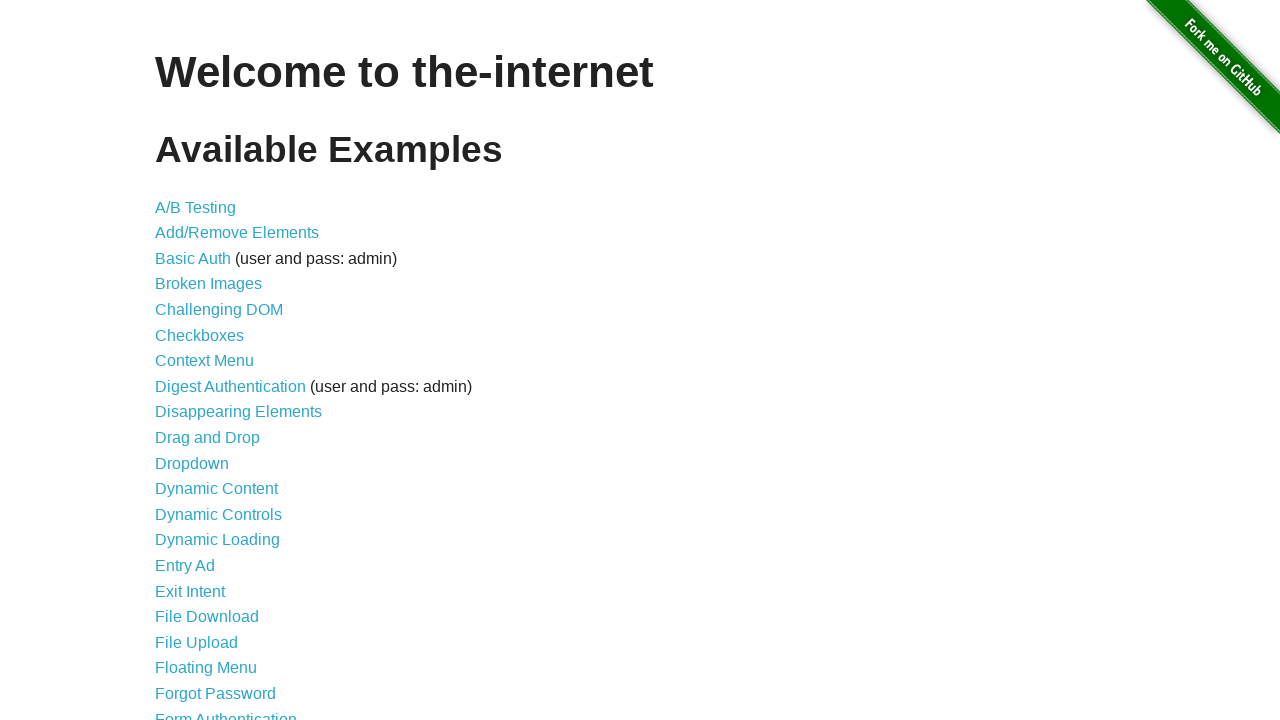

Clicked on Forgot Password link at (216, 693) on xpath=//*[@id="content"]/ul/li[20]/a
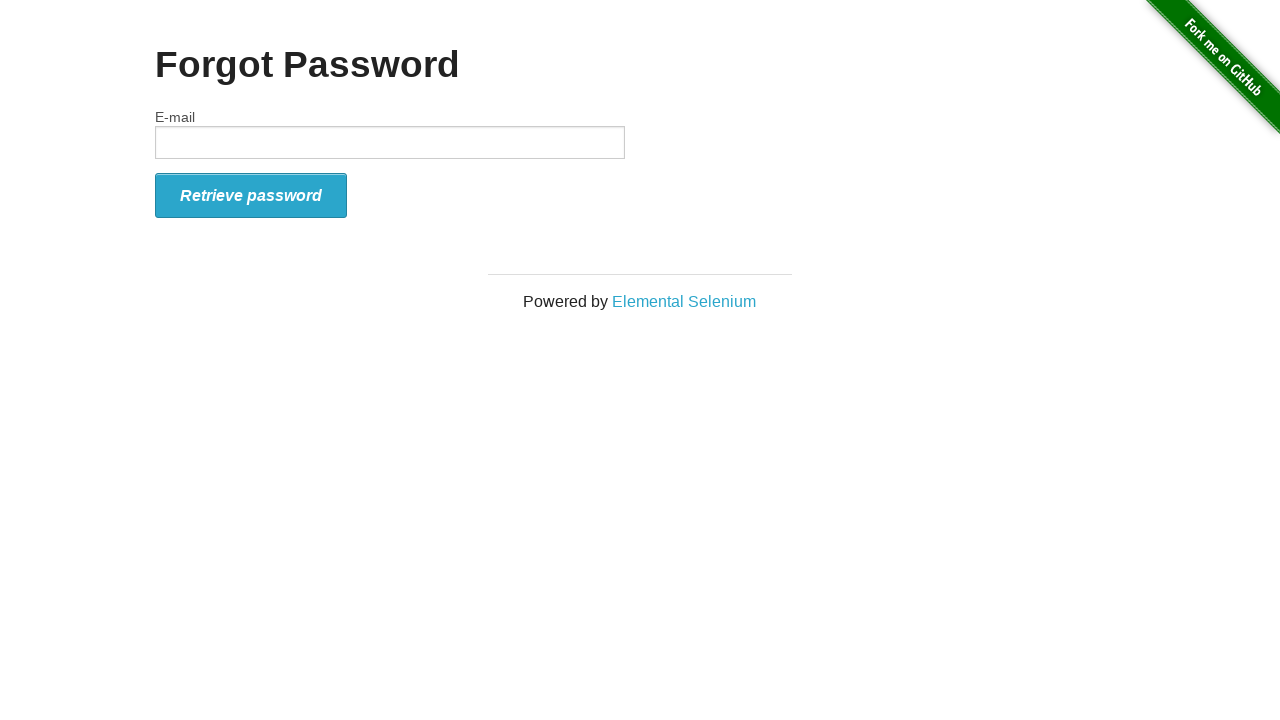

Waited for Forgot Password page to load
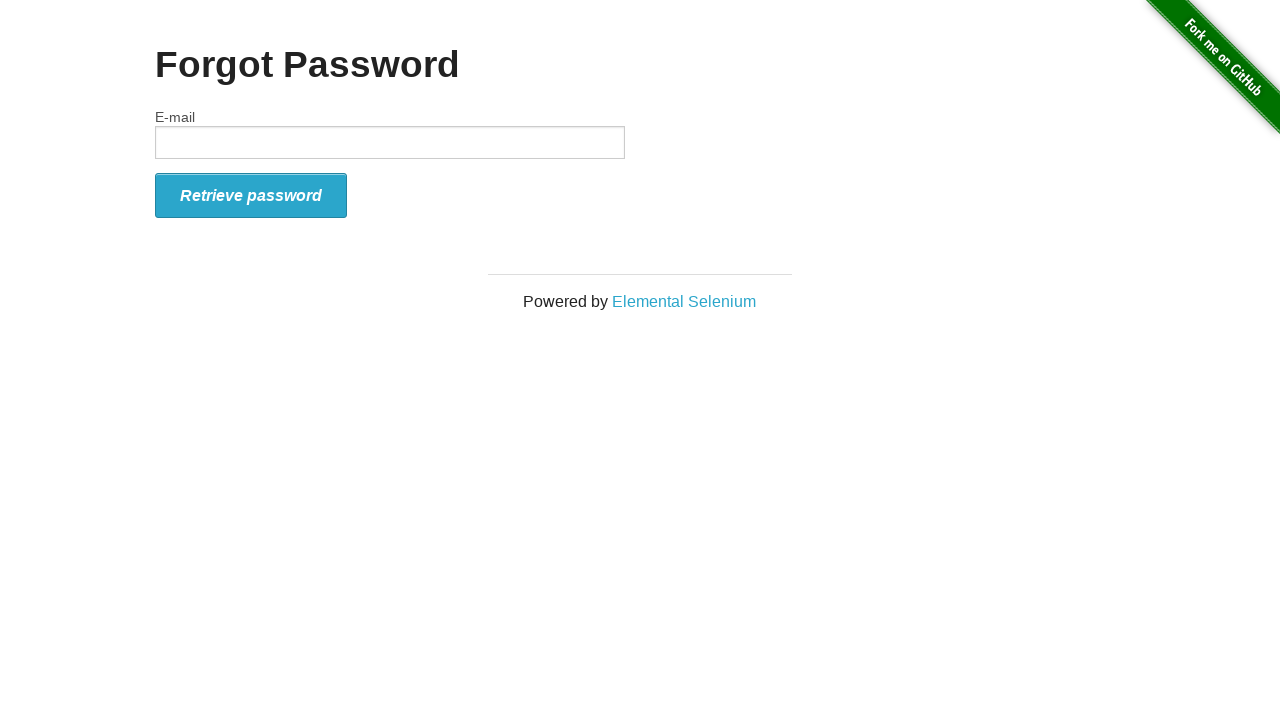

Navigated back to previous page
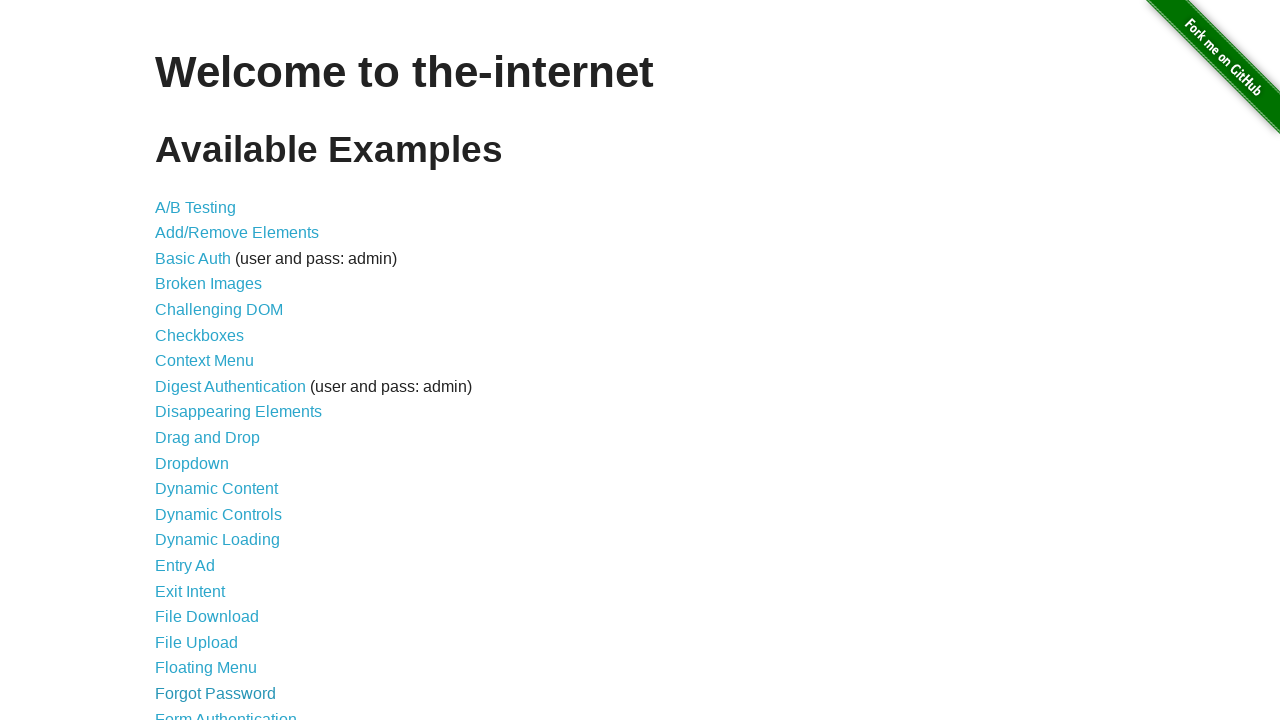

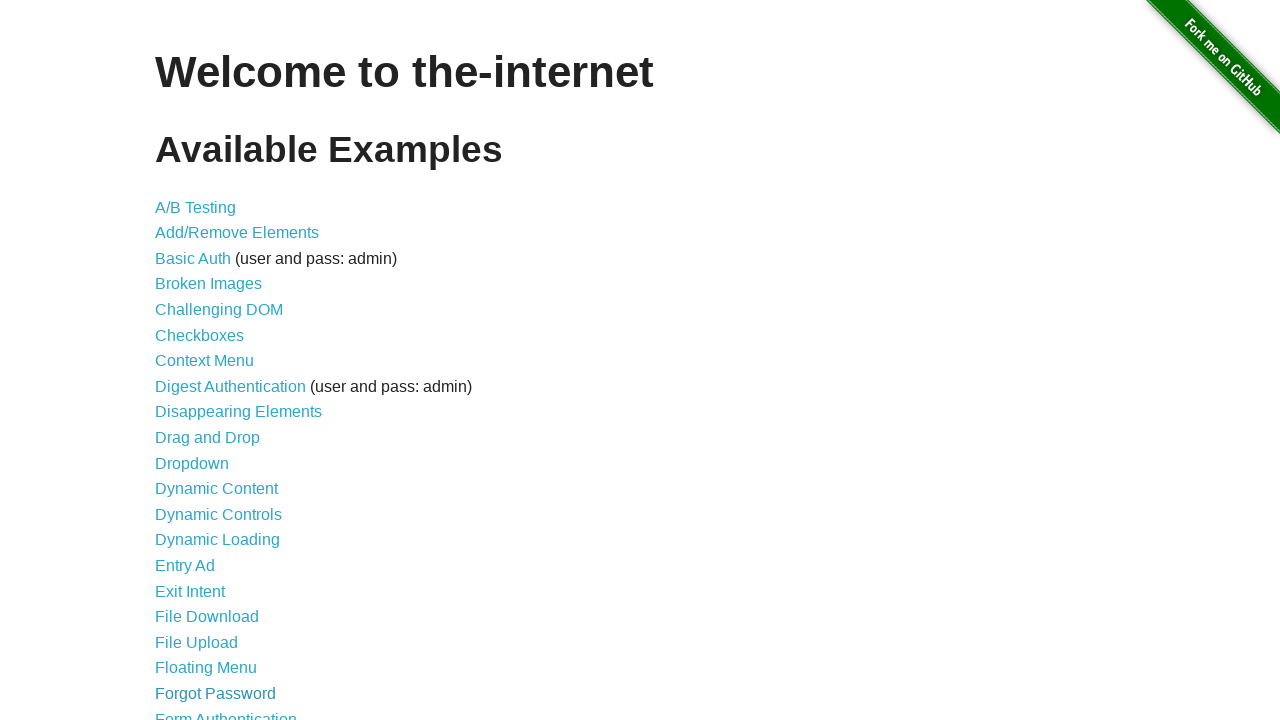